Tests radio button functionality by navigating to a demo page, selecting a radio button option, clicking a button to get the value, and verifying the result

Starting URL: https://www.lambdatest.com/selenium-playground/

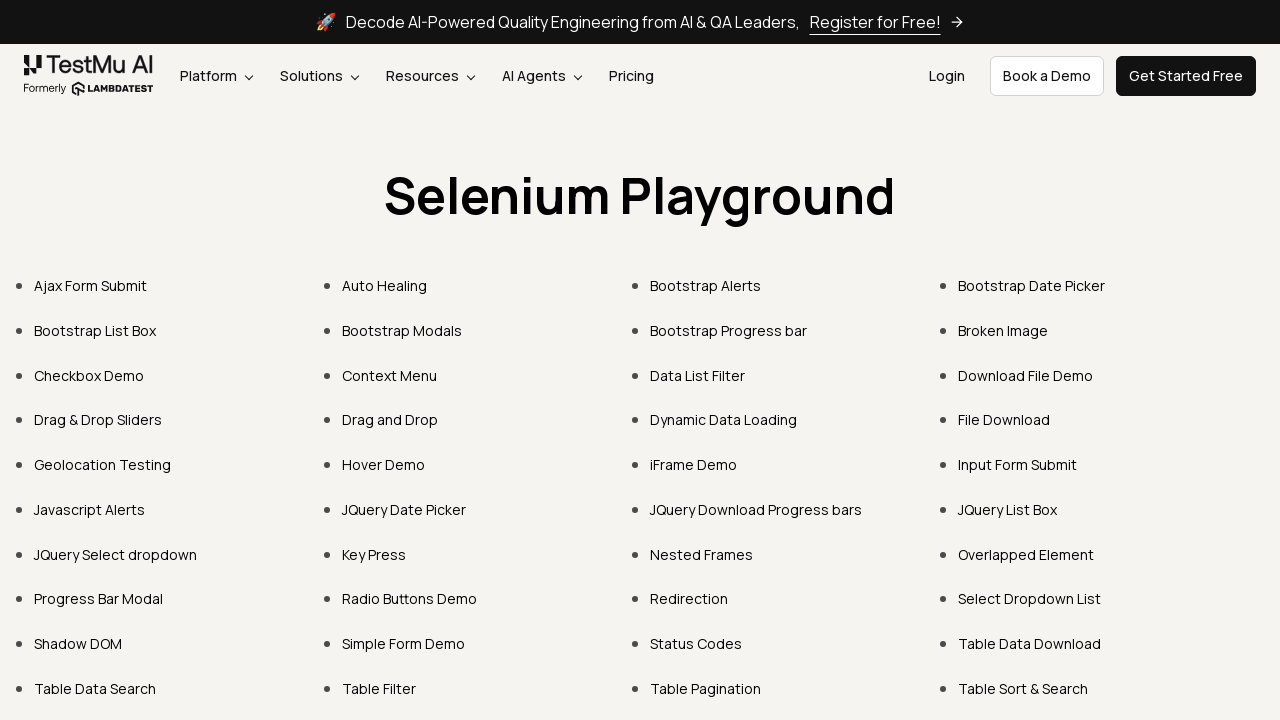

Clicked on 'Radio Buttons Demo' link to navigate to the demo page at (410, 599) on xpath=//*[contains(text(),'Radio Buttons Demo')]
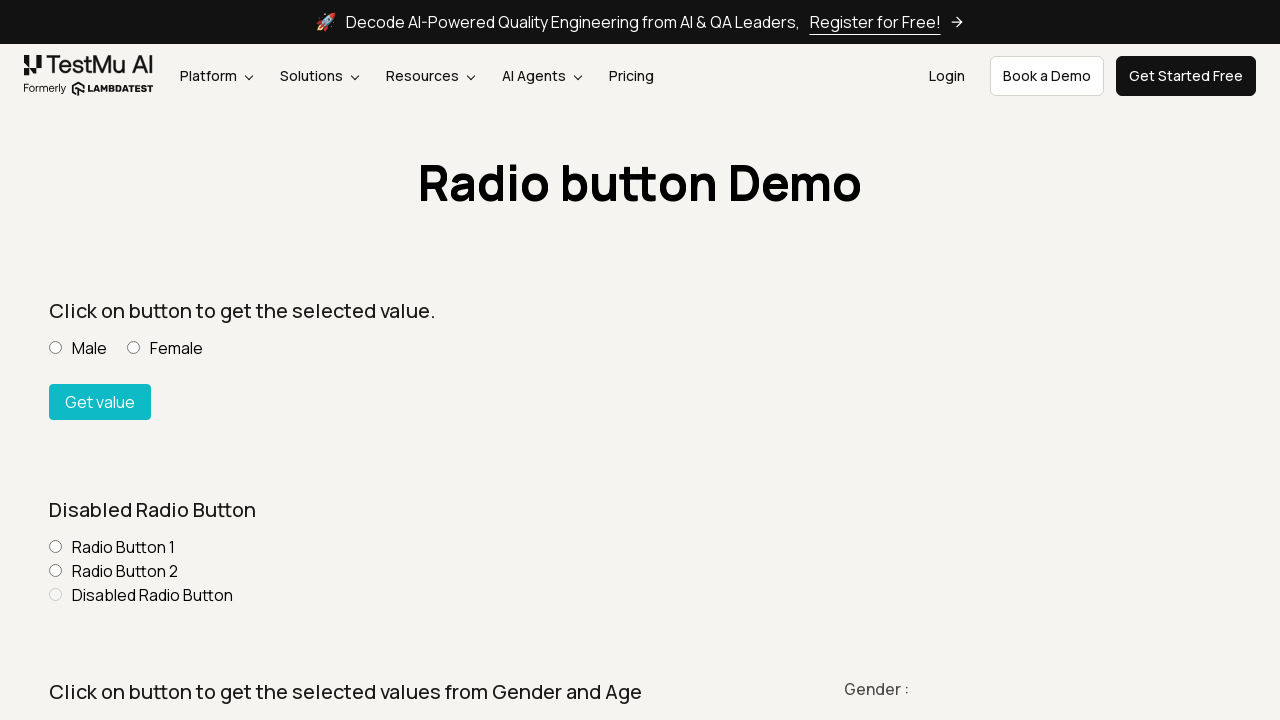

Selected the 'Female' radio button option at (134, 348) on input[type="radio"][value="Female"]
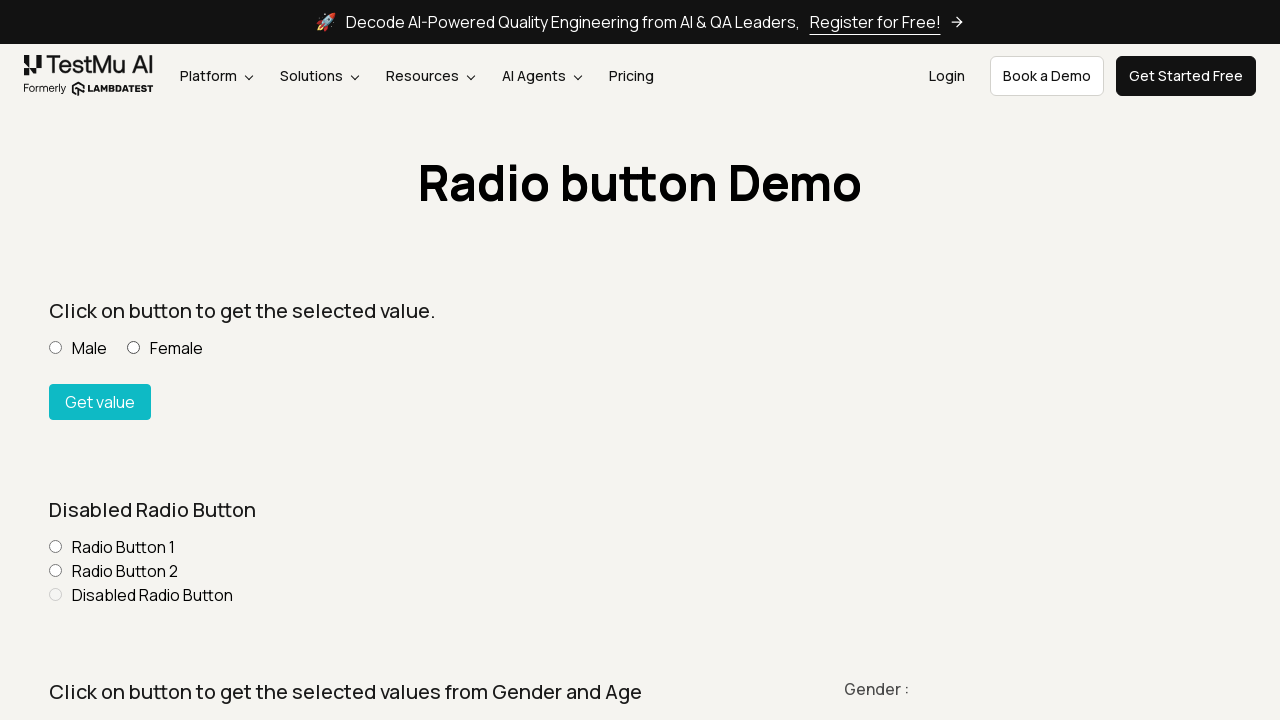

Clicked the 'Get values' button to retrieve the selected radio button value at (100, 402) on button#buttoncheck
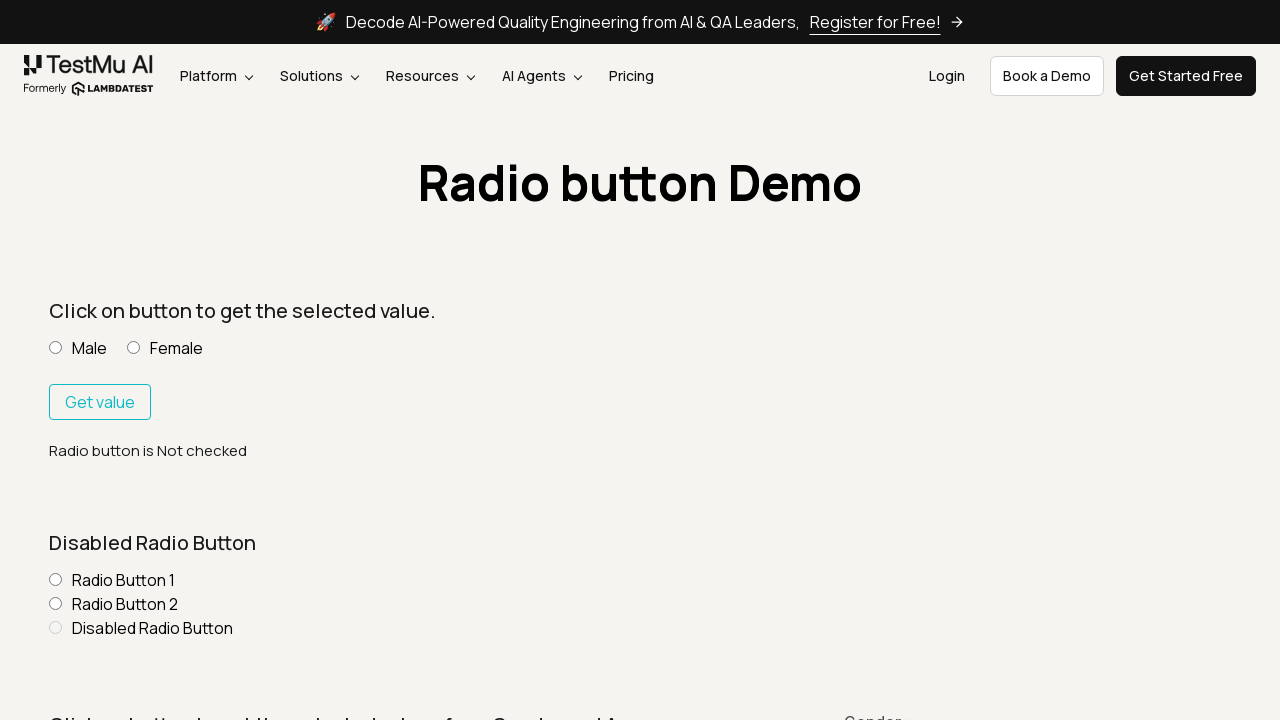

Result element appeared on the page
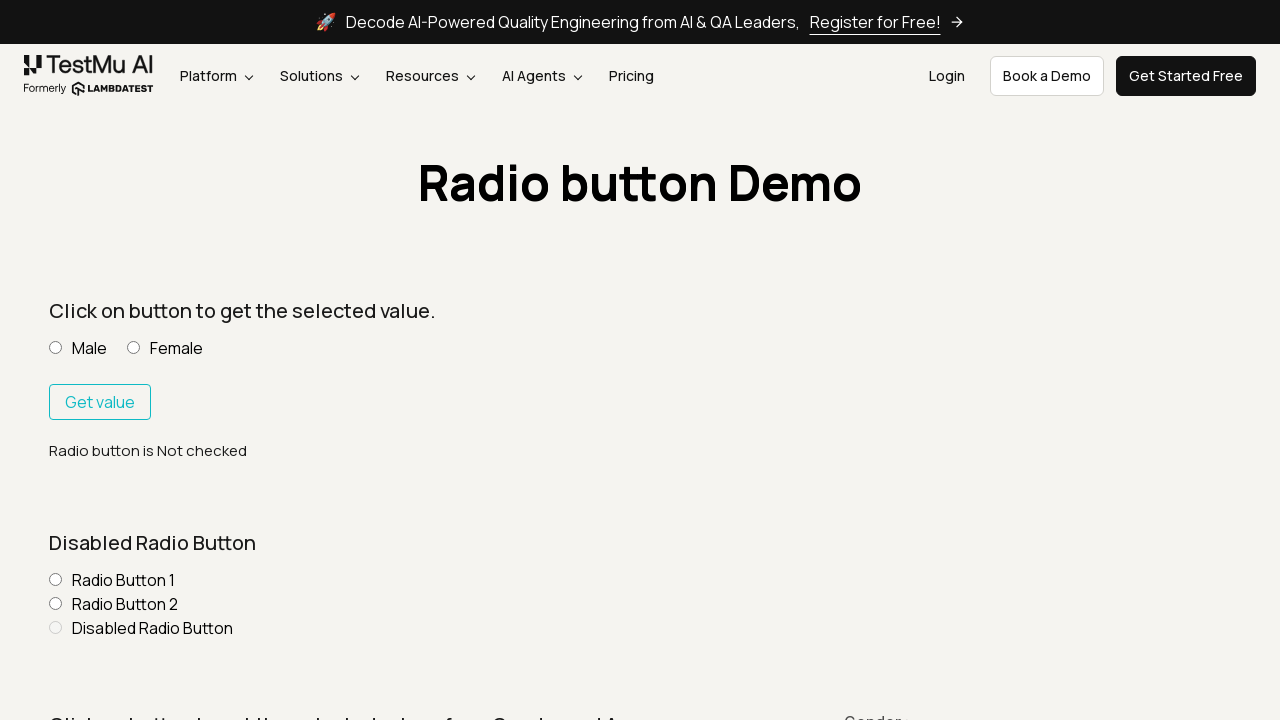

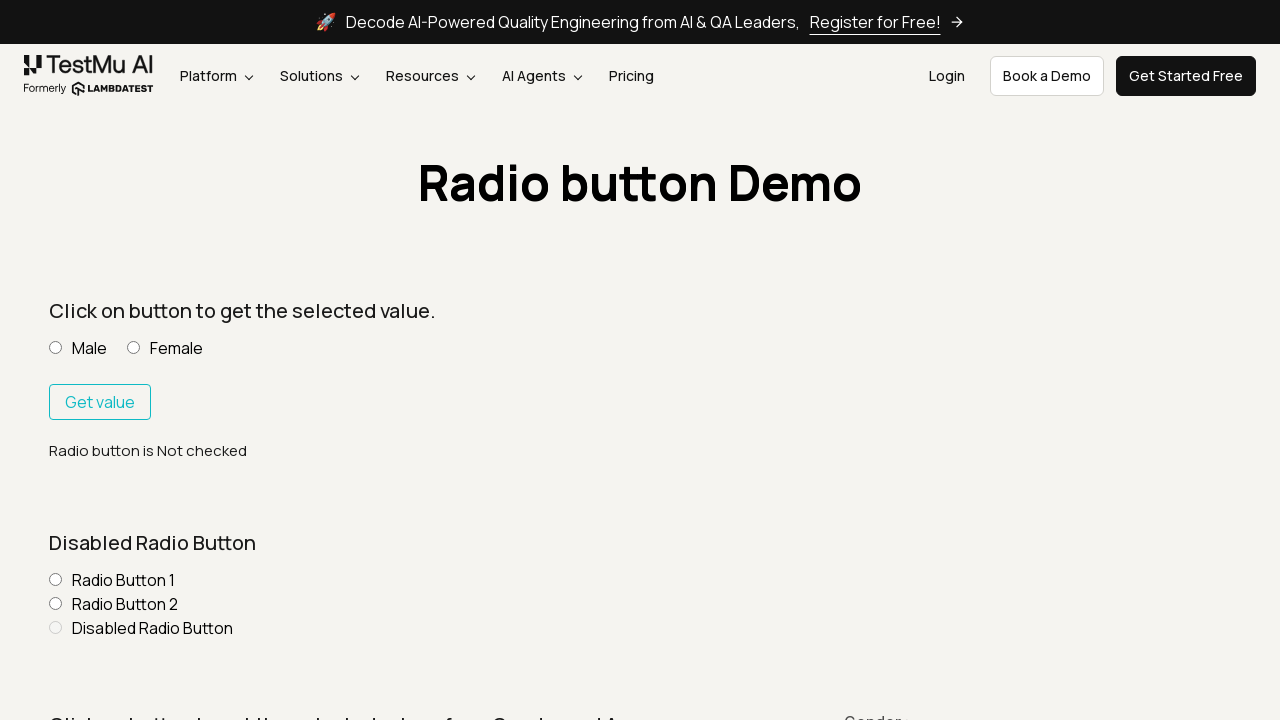